Navigates to the automation practice page and counts the number of links in the footer section

Starting URL: https://rahulshettyacademy.com/AutomationPractice/

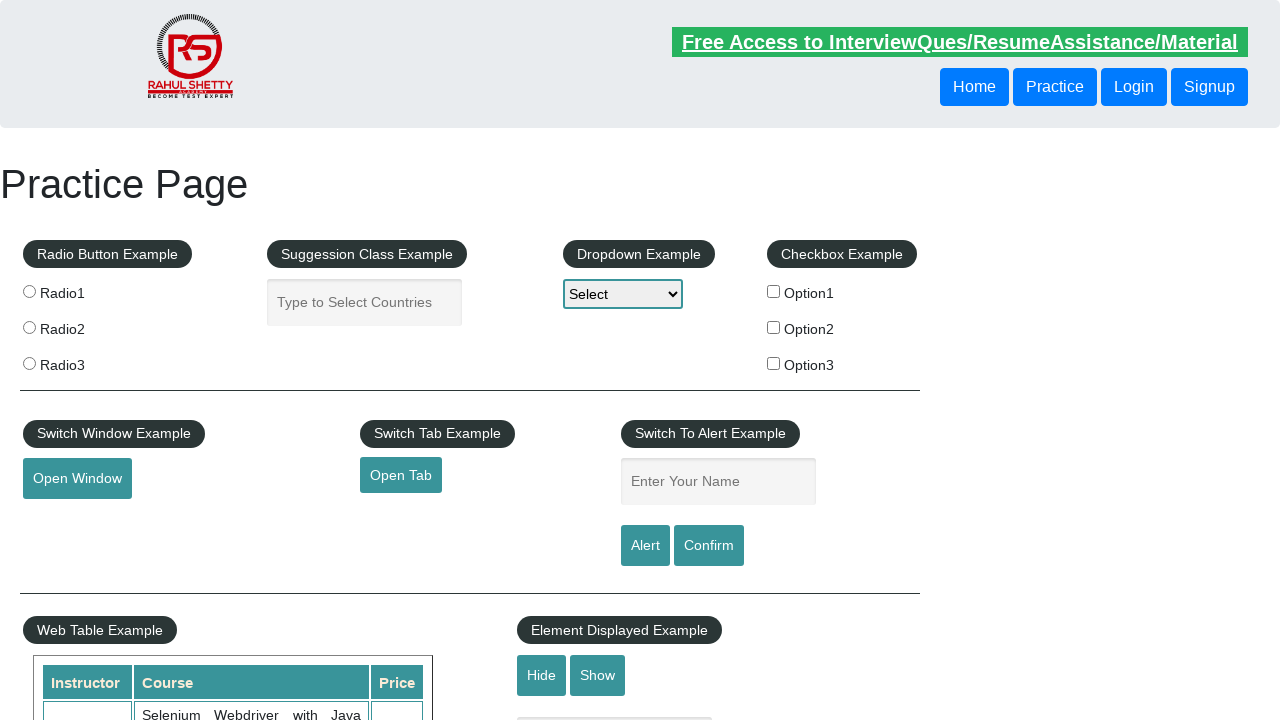

Navigated to the automation practice page
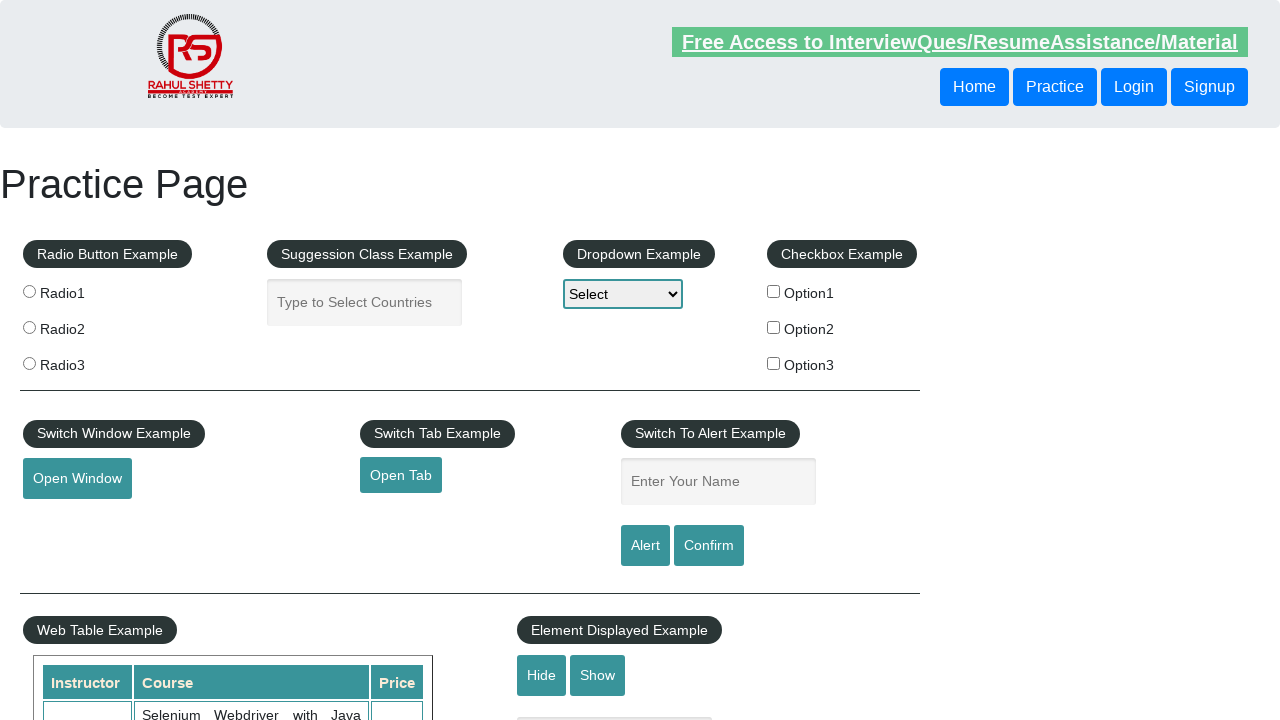

Located the footer section element
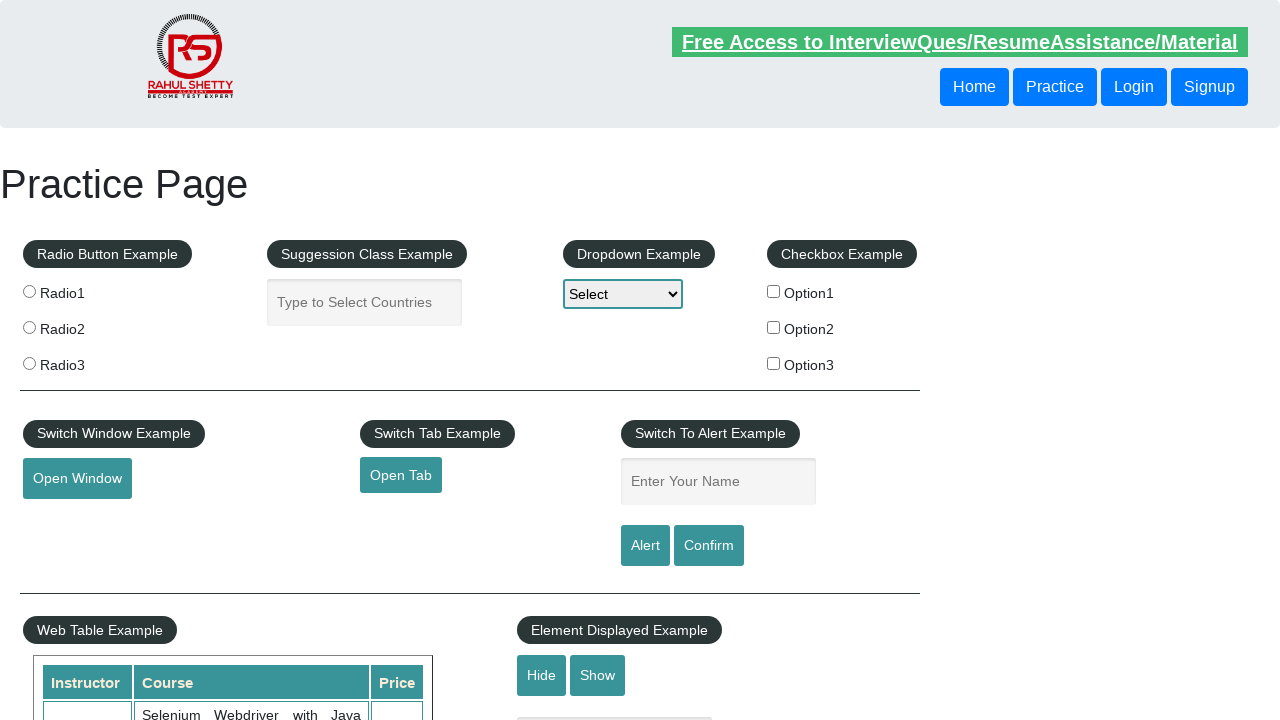

Located all links within the footer section
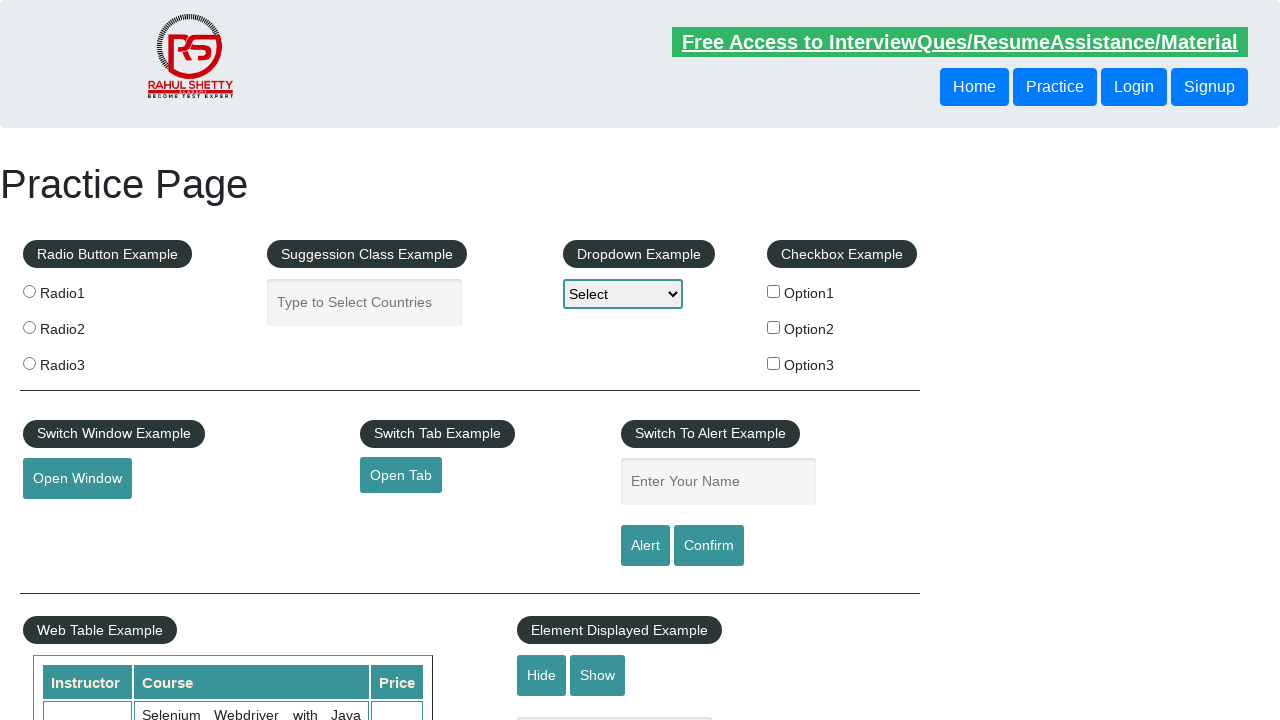

Counted 20 links in the footer section
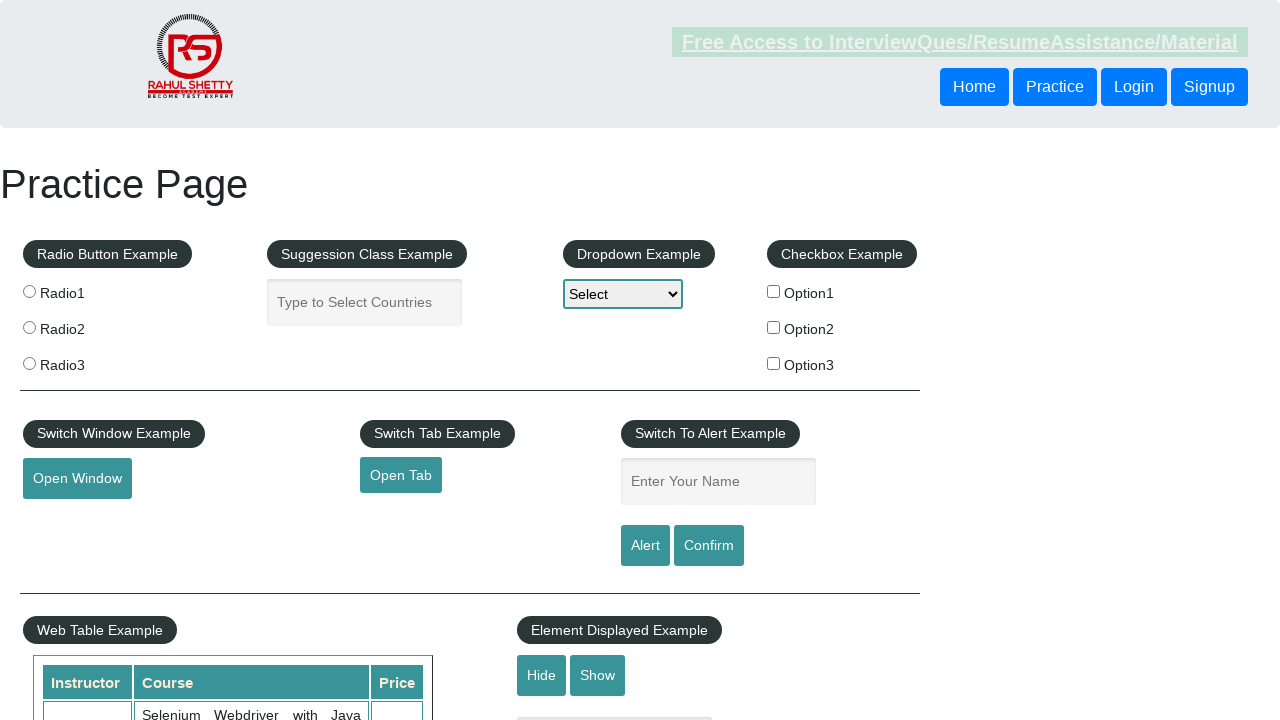

Printed link count result: 20
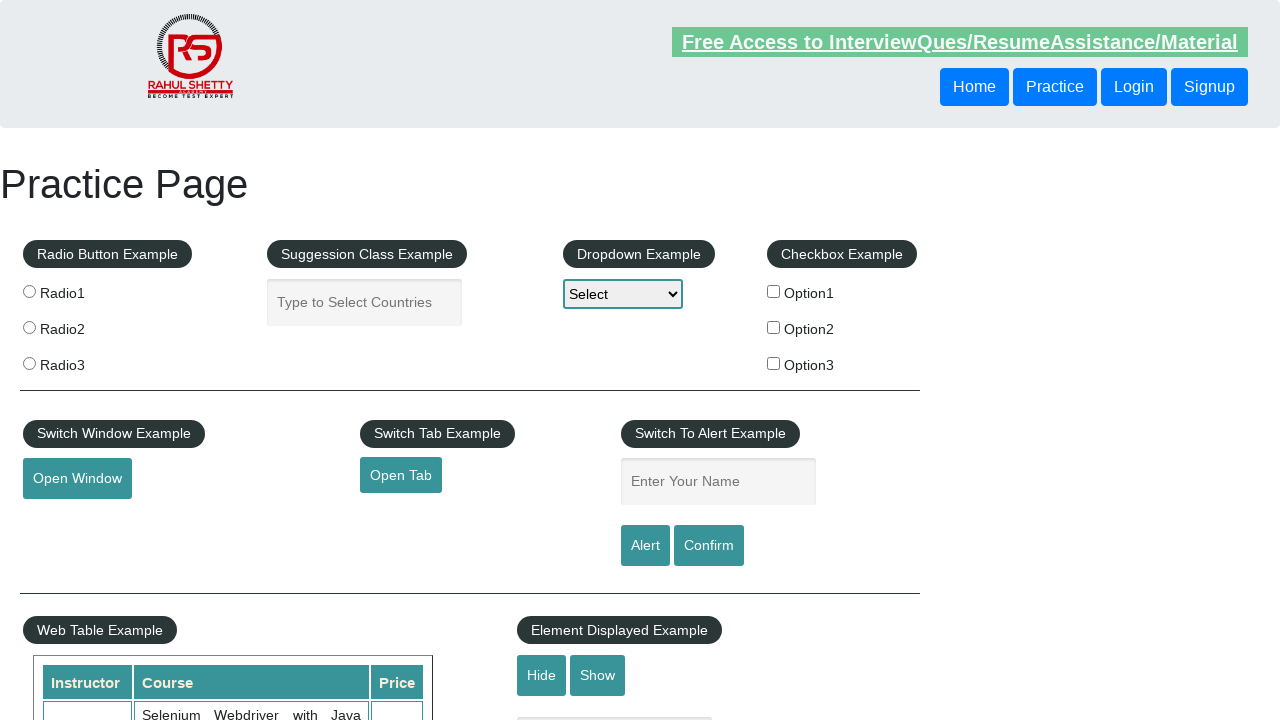

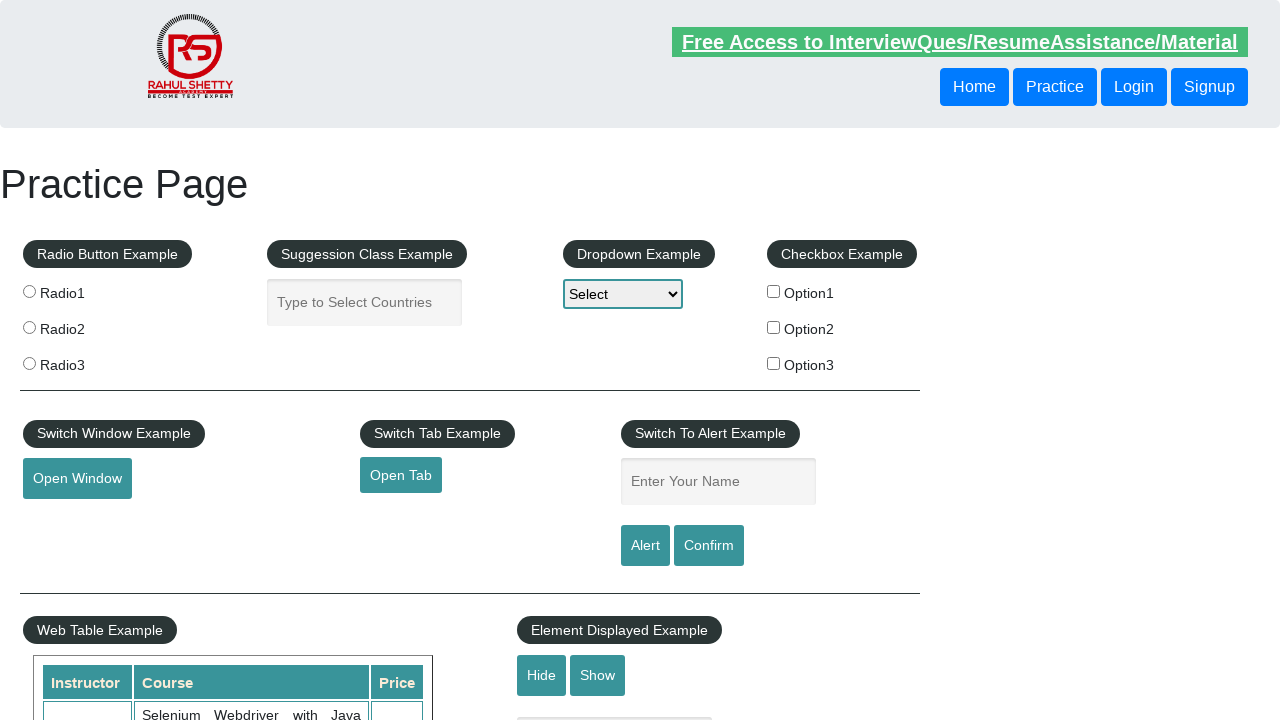